Tests that todo data persists after page reload

Starting URL: https://demo.playwright.dev/todomvc

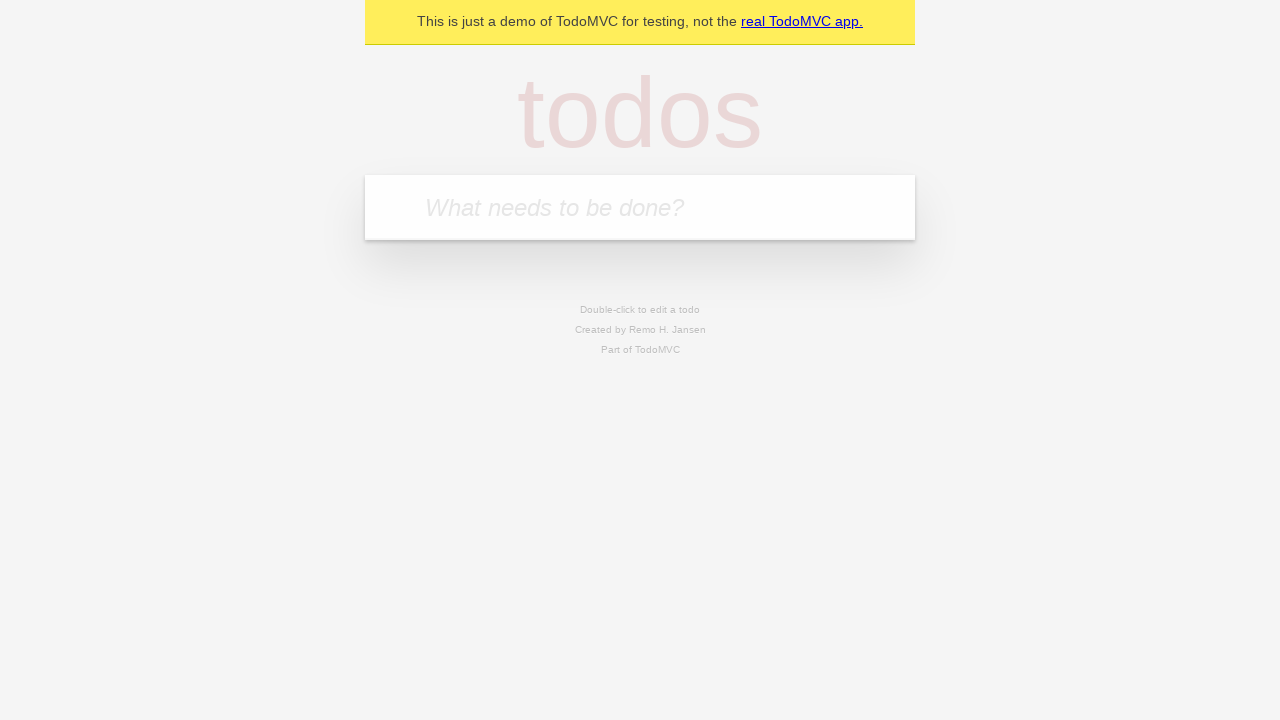

Filled todo input with 'buy some cheese' on internal:attr=[placeholder="What needs to be done?"i]
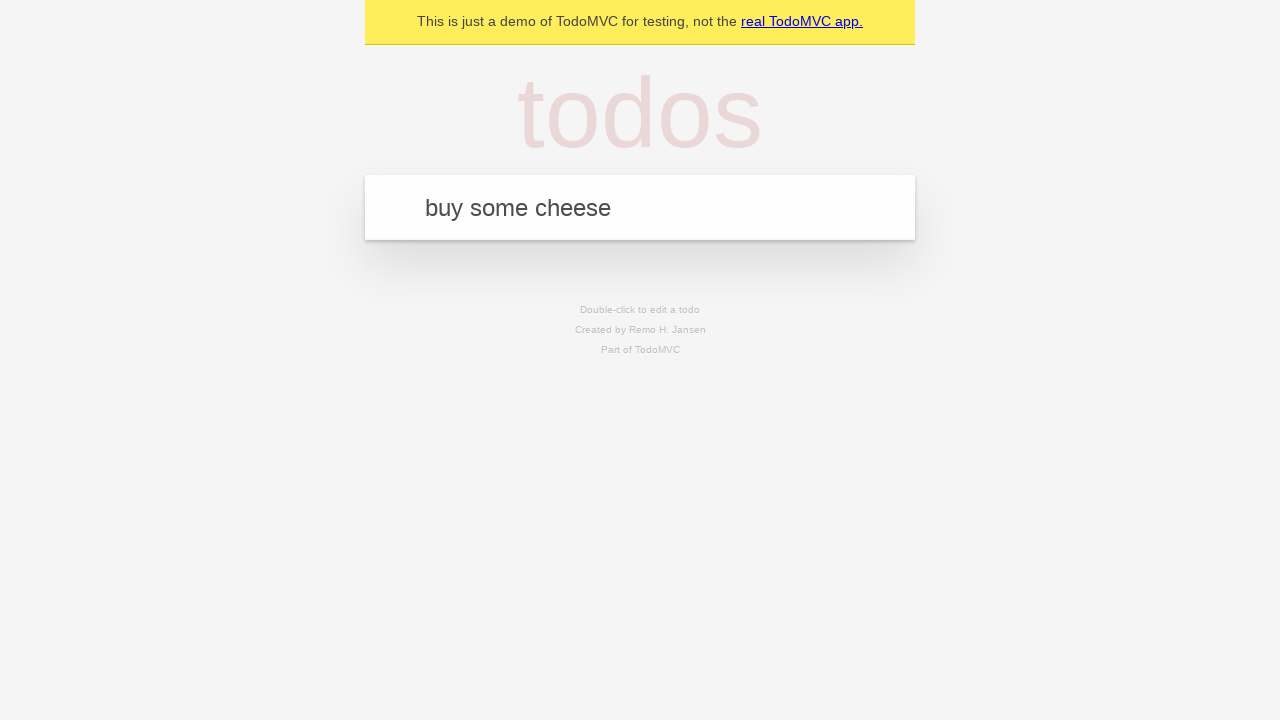

Pressed Enter to add first todo item on internal:attr=[placeholder="What needs to be done?"i]
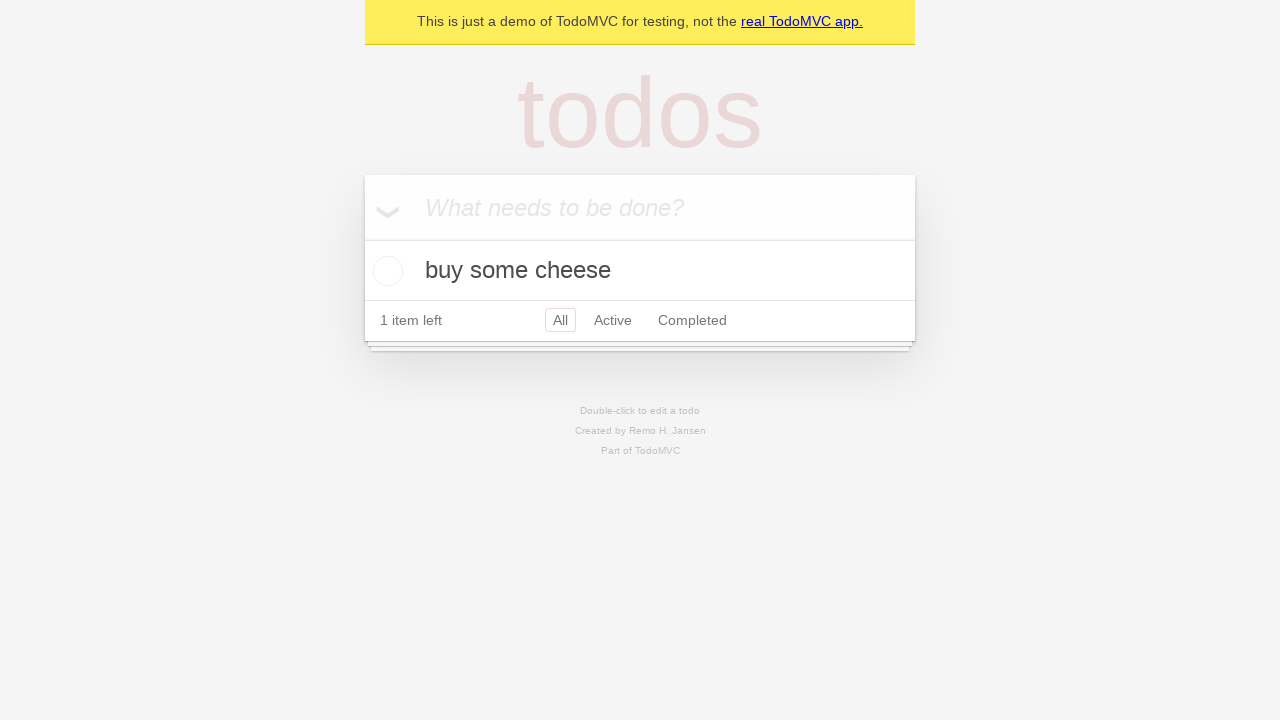

Filled todo input with 'feed the cat' on internal:attr=[placeholder="What needs to be done?"i]
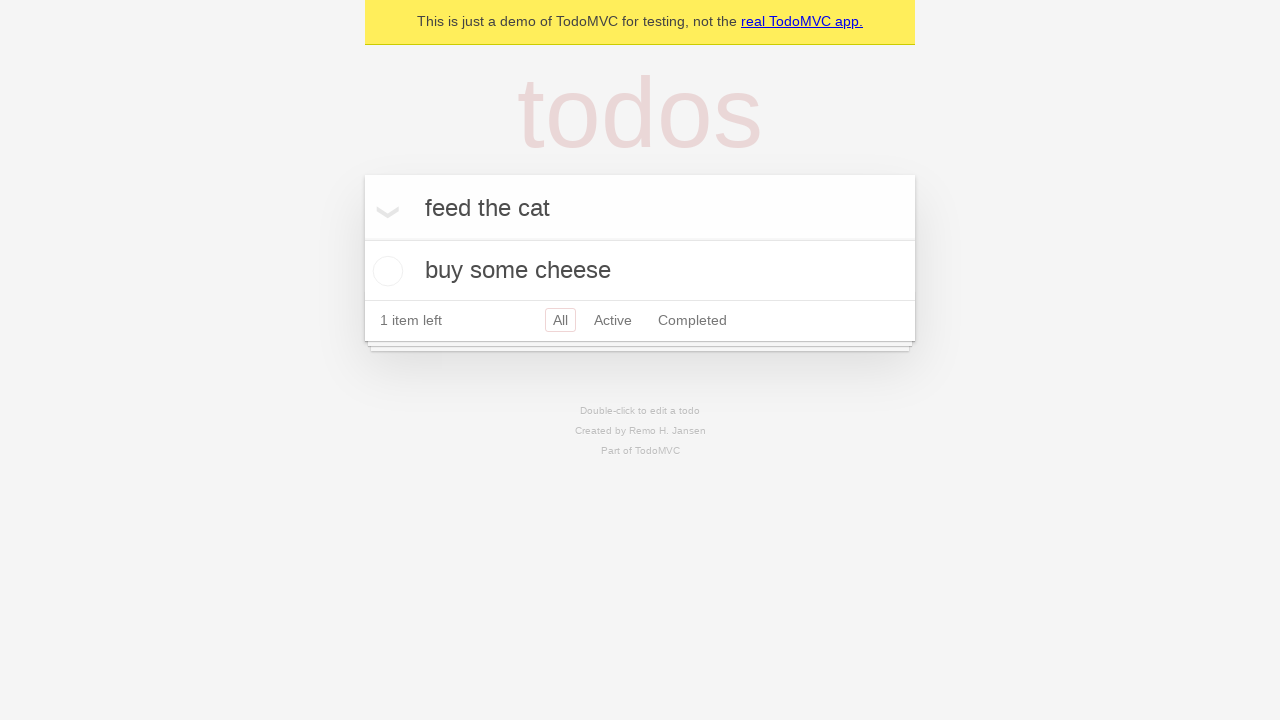

Pressed Enter to add second todo item on internal:attr=[placeholder="What needs to be done?"i]
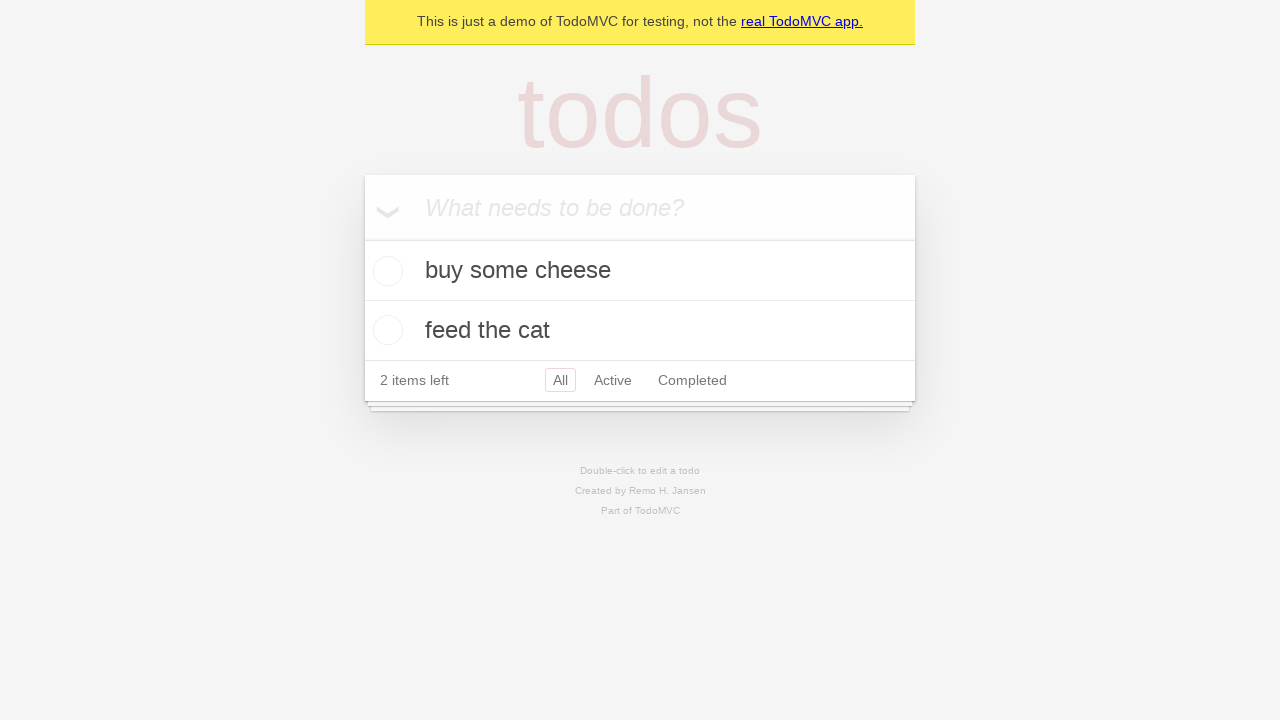

Checked the first todo item at (385, 271) on internal:testid=[data-testid="todo-item"s] >> nth=0 >> internal:role=checkbox
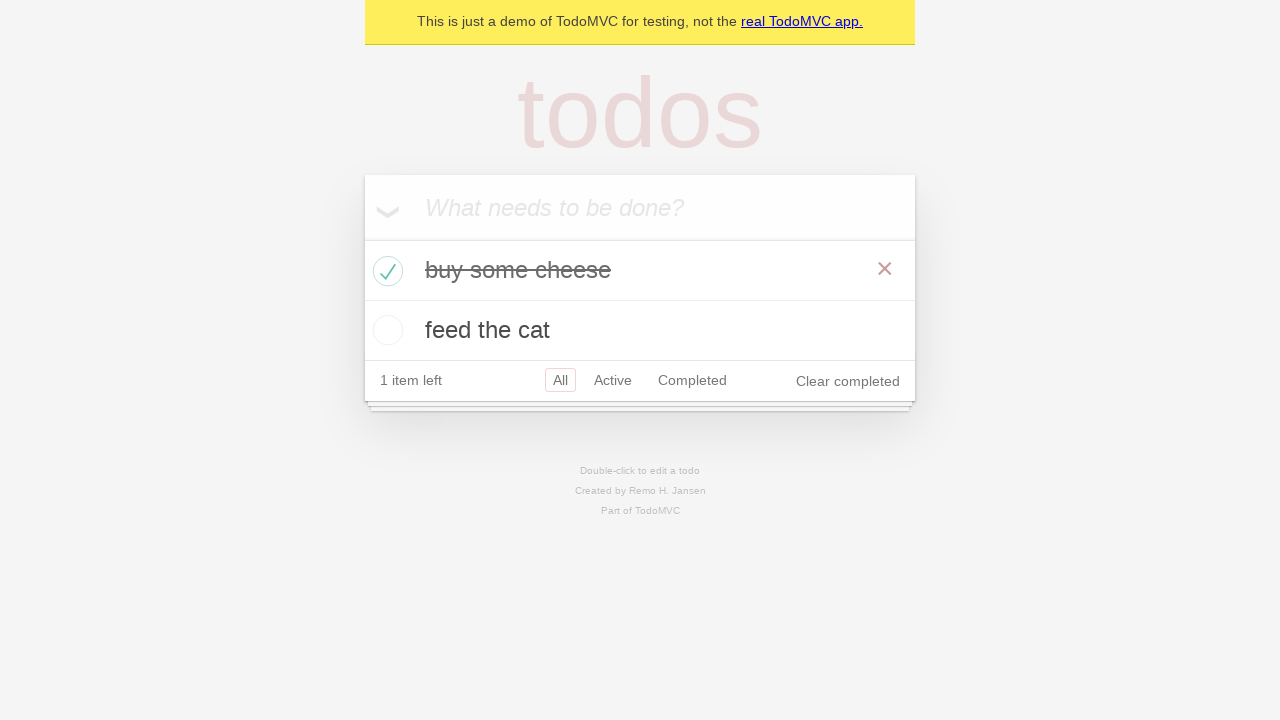

Waited for localStorage to update with completed item
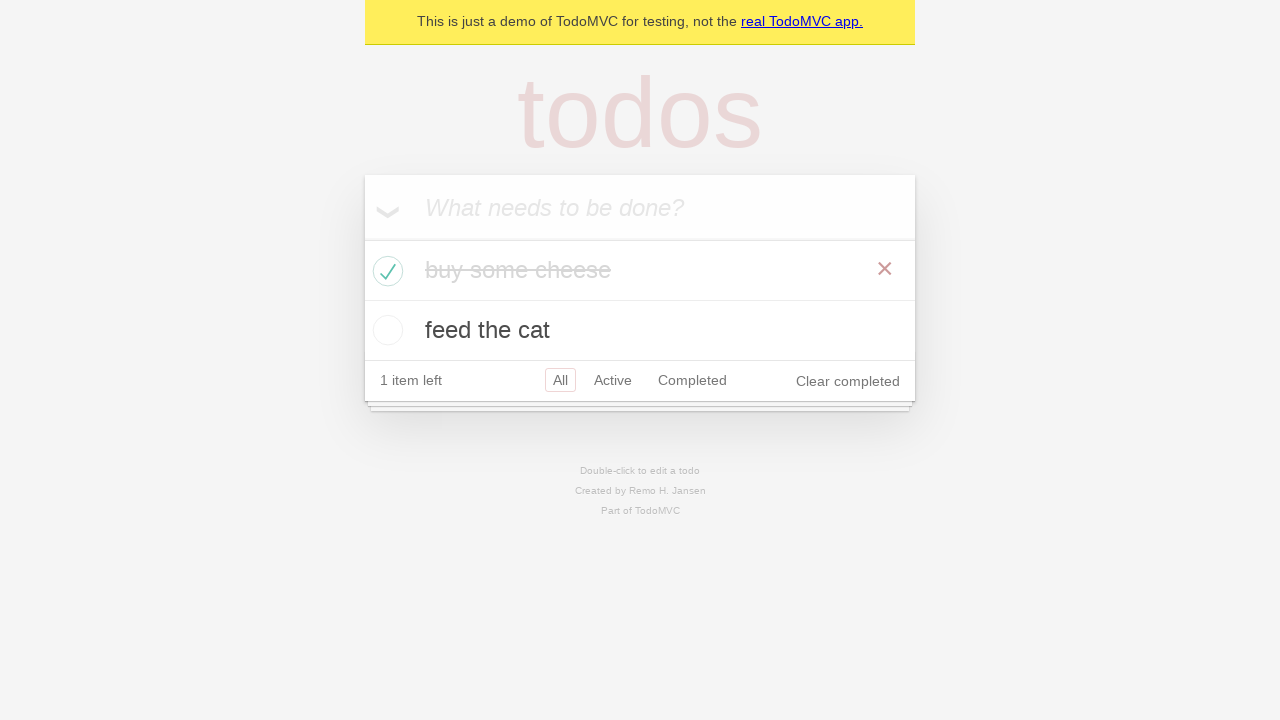

Reloaded the page to test data persistence
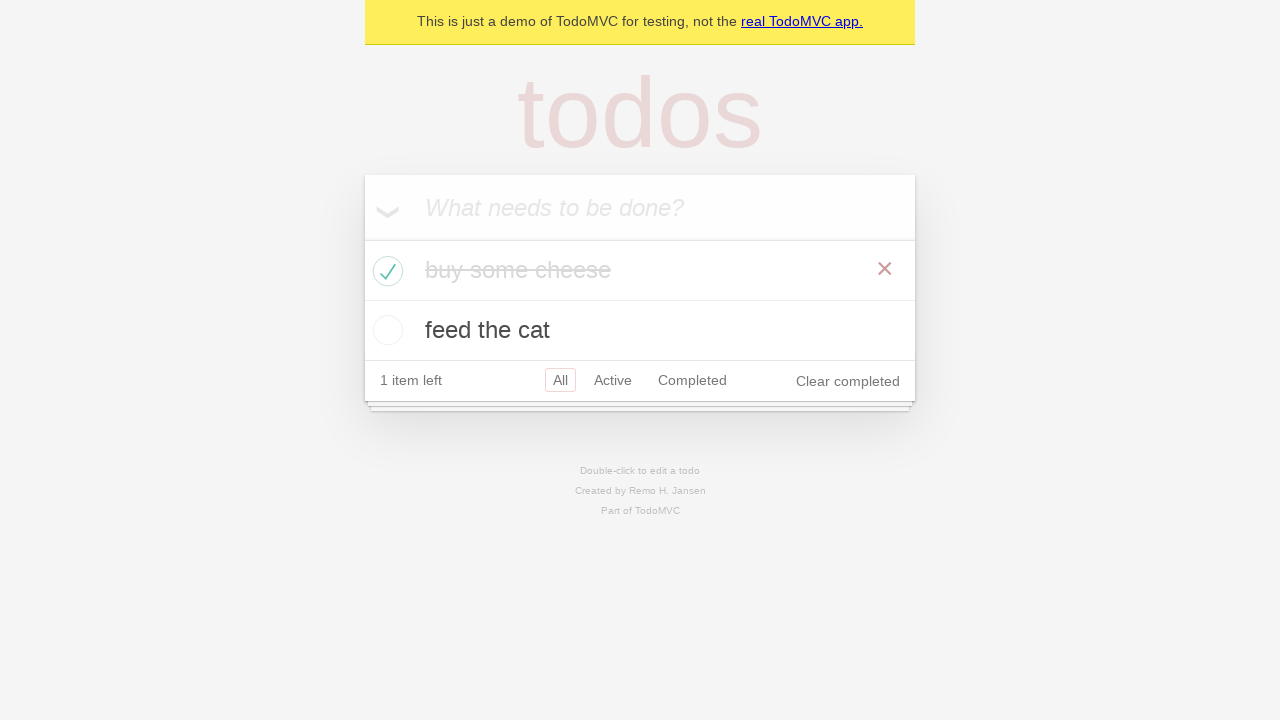

Verified todo items persisted after page reload
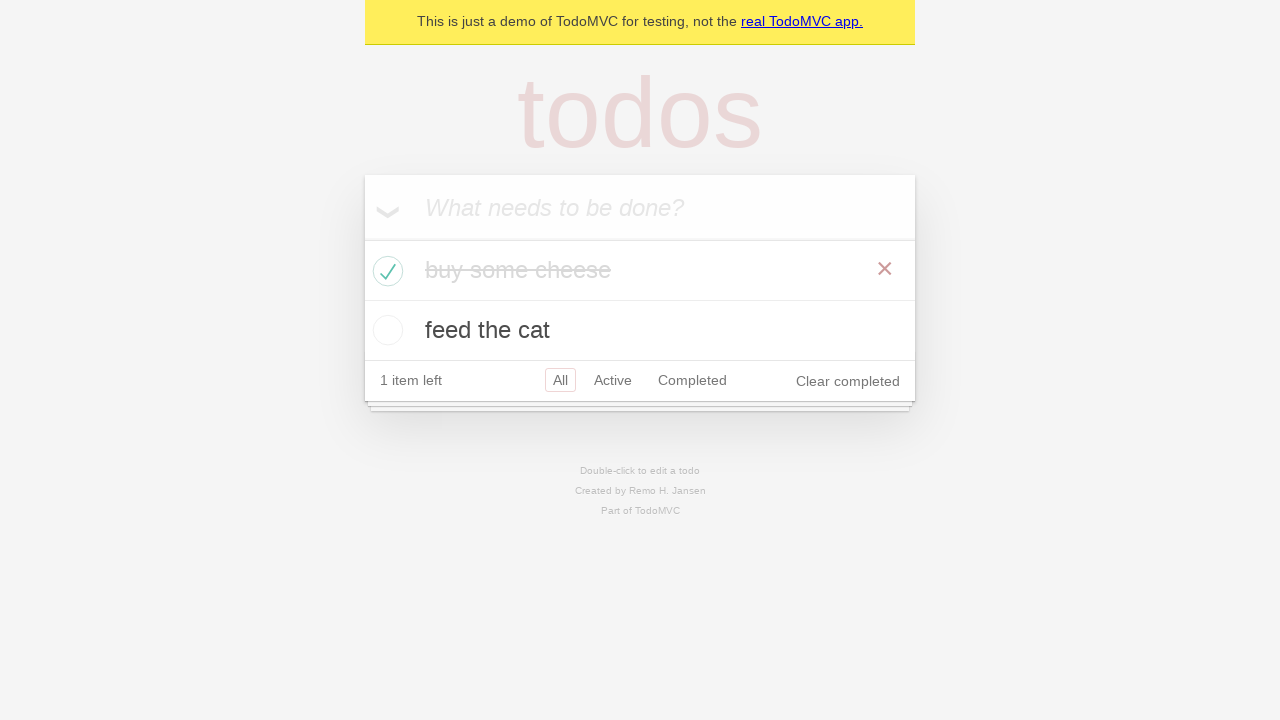

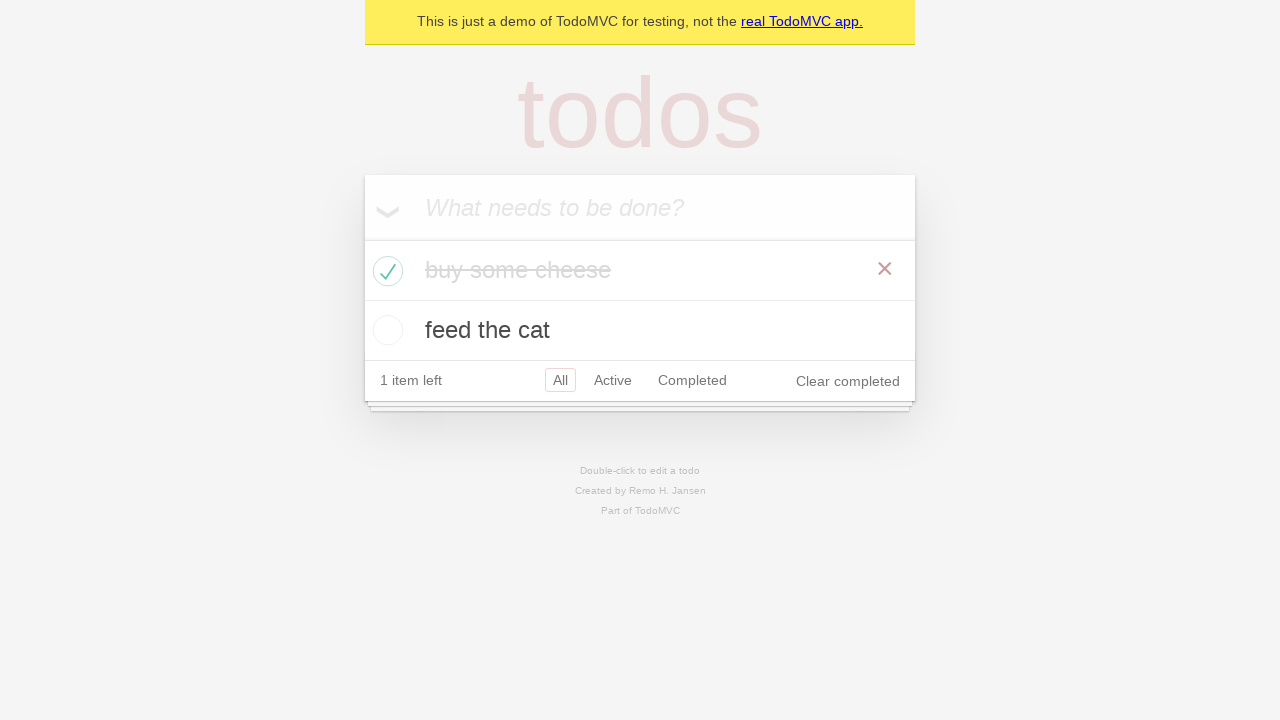